Tests calculator.net by entering a value in an input field, clicking a button, then navigates to another website and back to verify navigation functionality.

Starting URL: https://www.calculator.net/

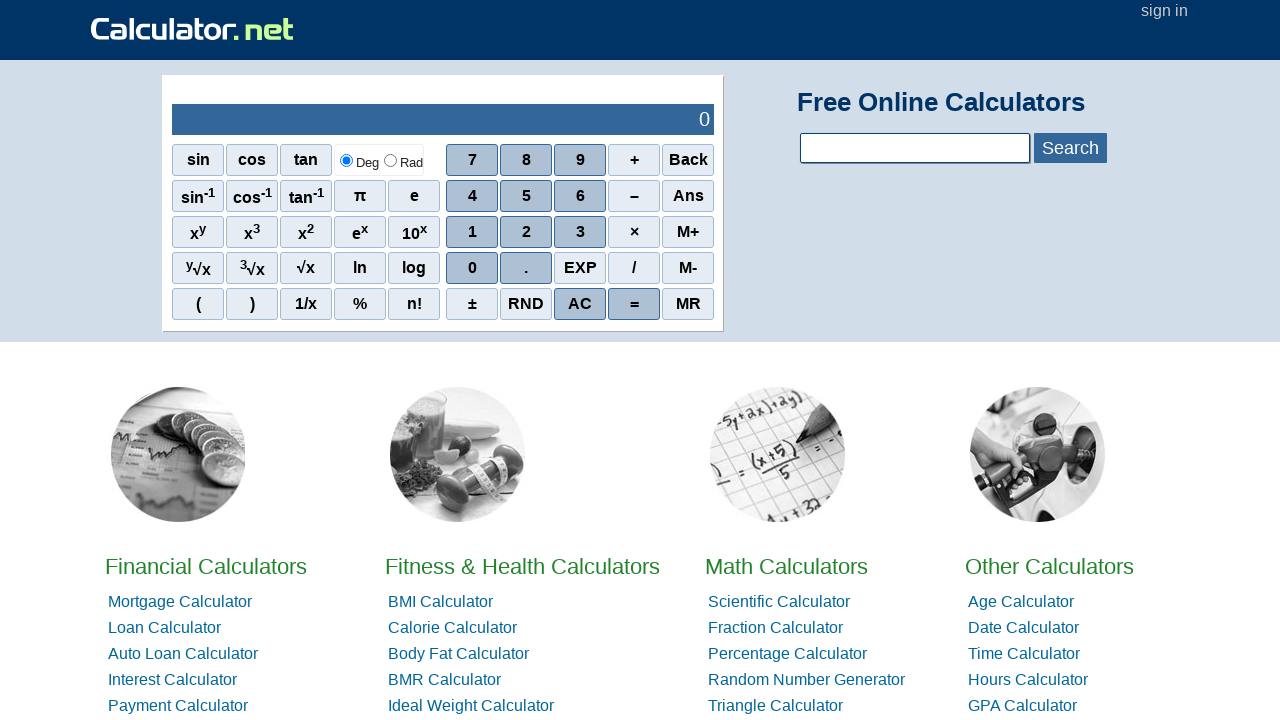

Filled calculator input field with 'tan' on .inlongest
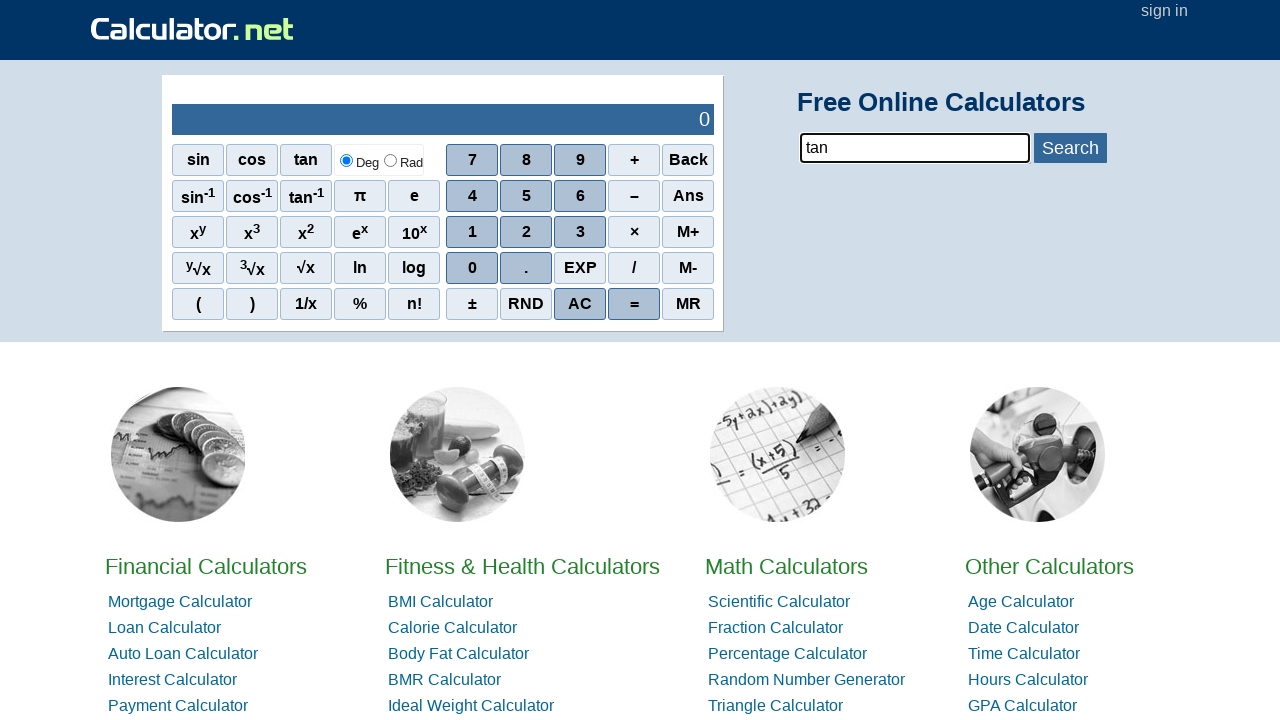

Clicked the blue calculate button at (1070, 148) on #bluebtn
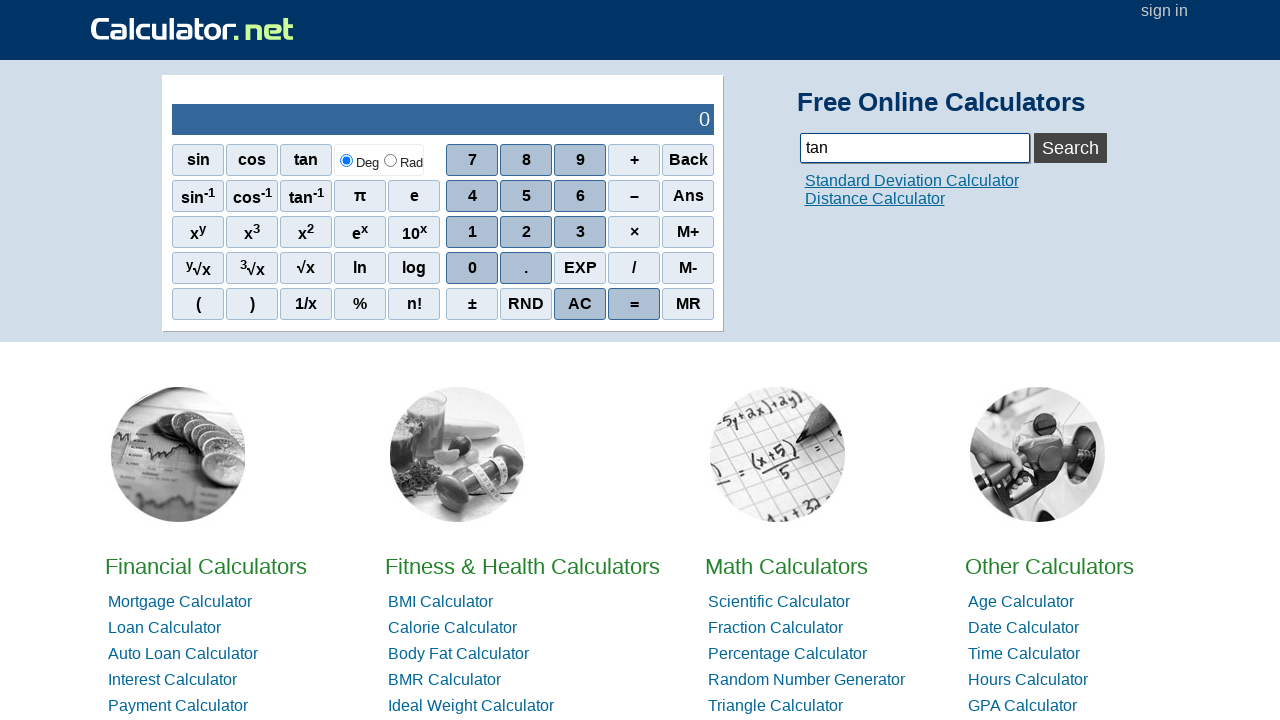

Navigated to https://staging-demo.yuja.com/
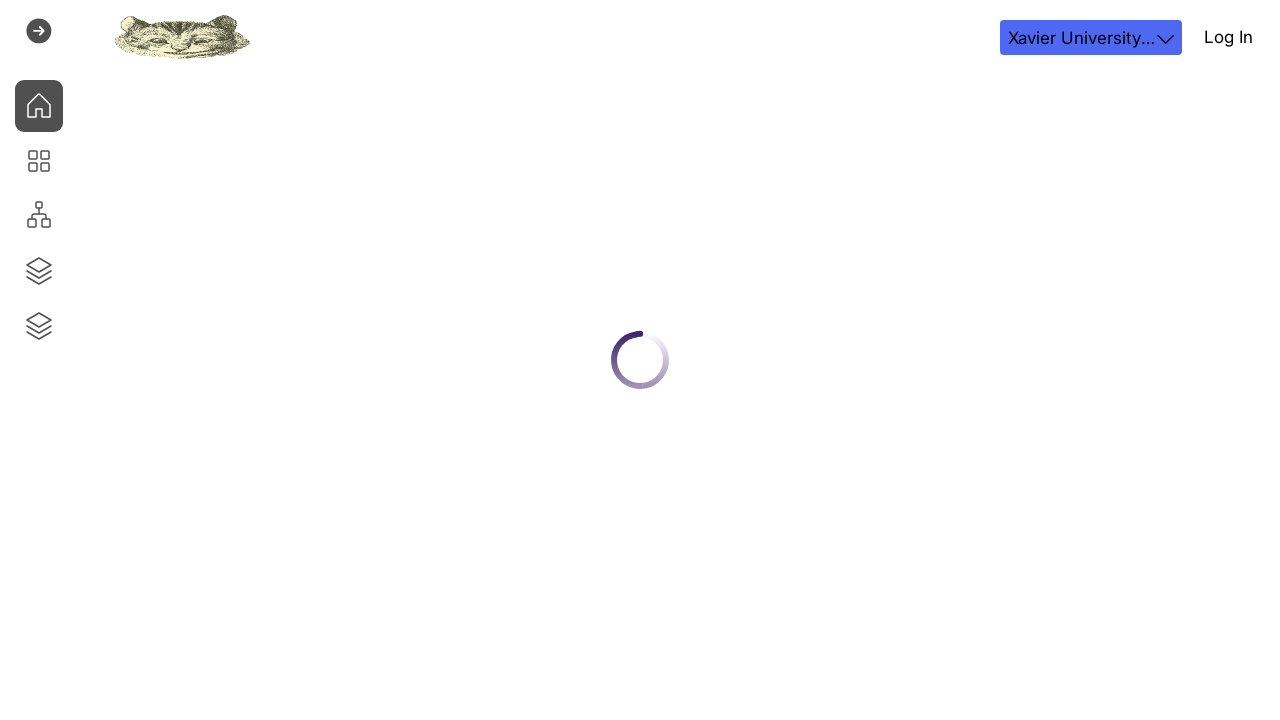

Waited for staging-demo.yuja.com page to load
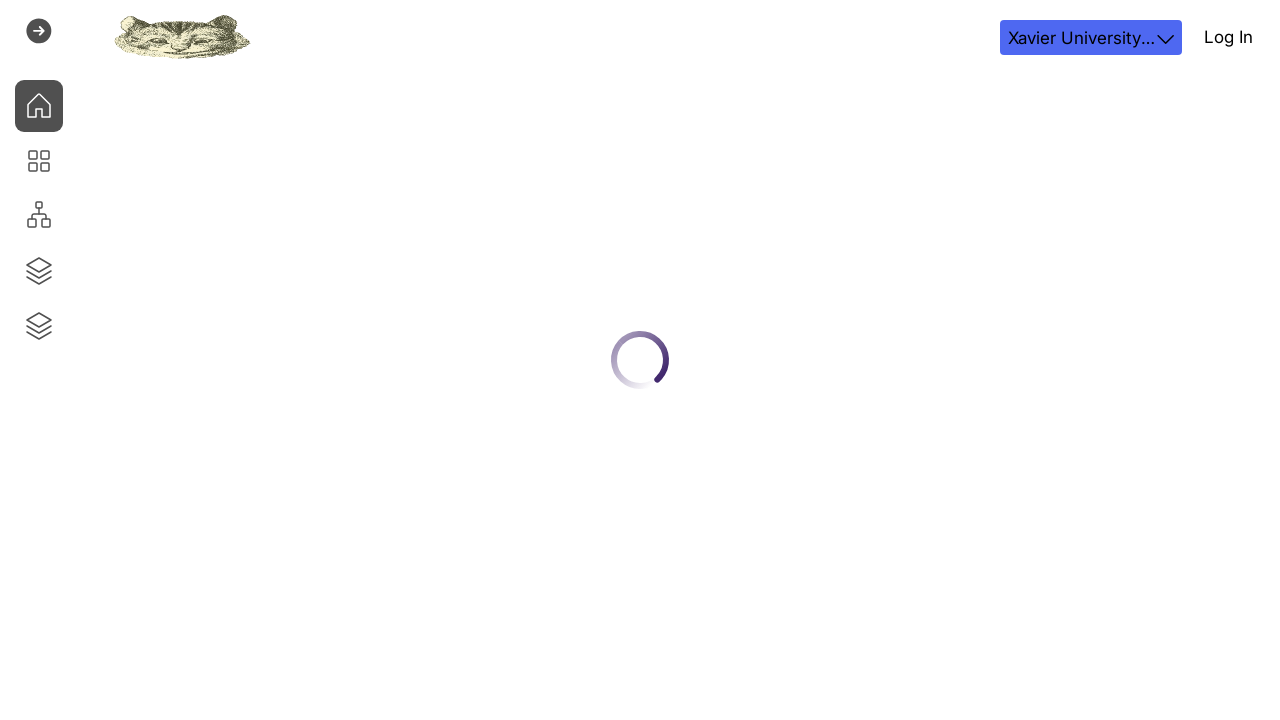

Navigated back to calculator.net
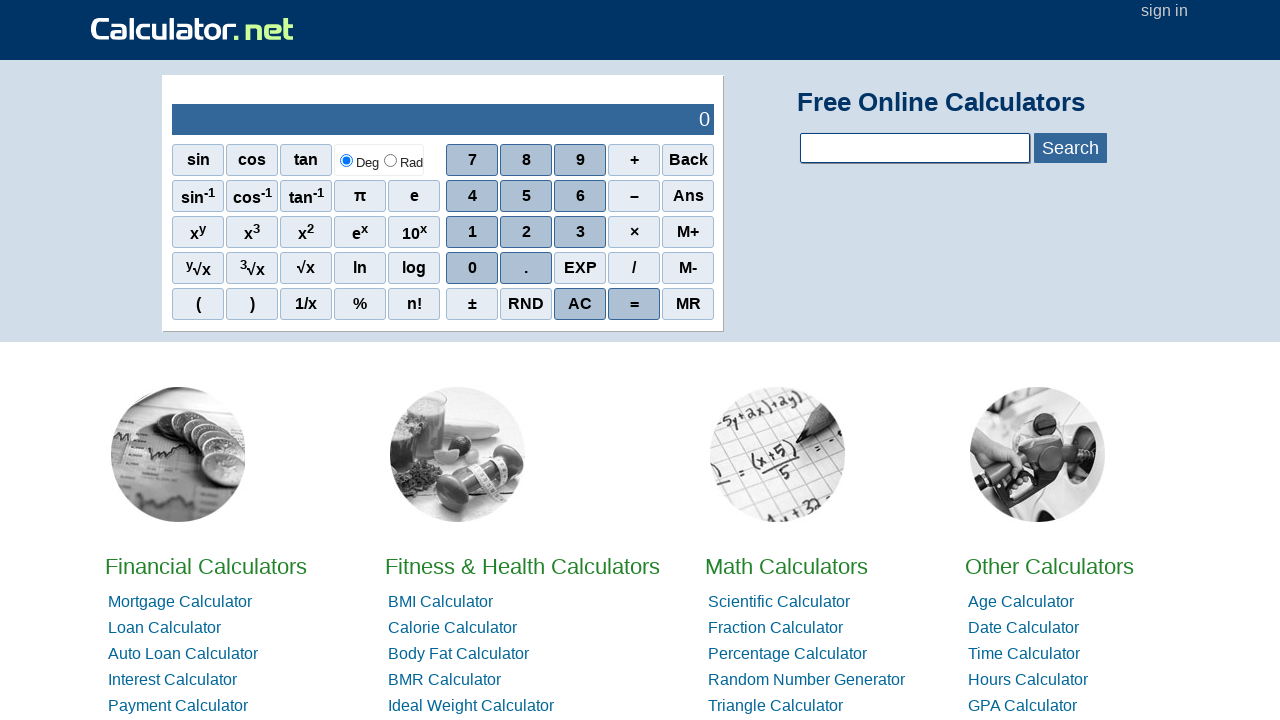

Waited for calculator.net page to load after navigation back
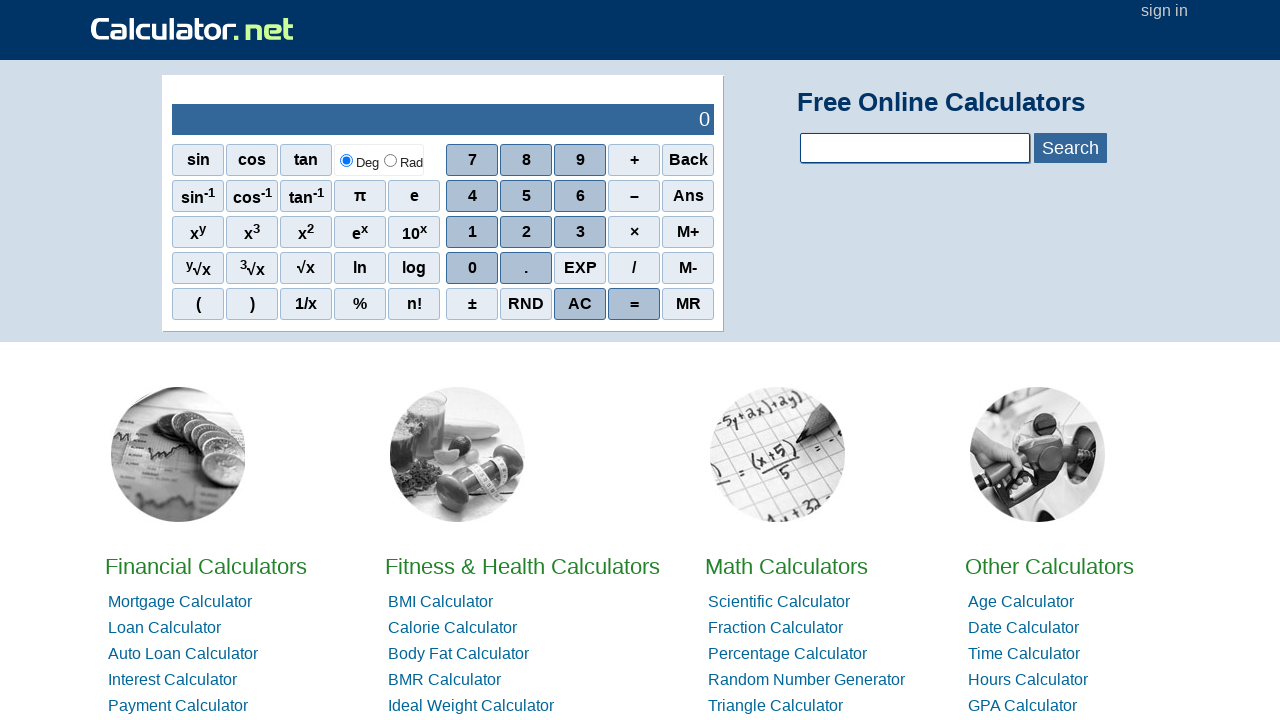

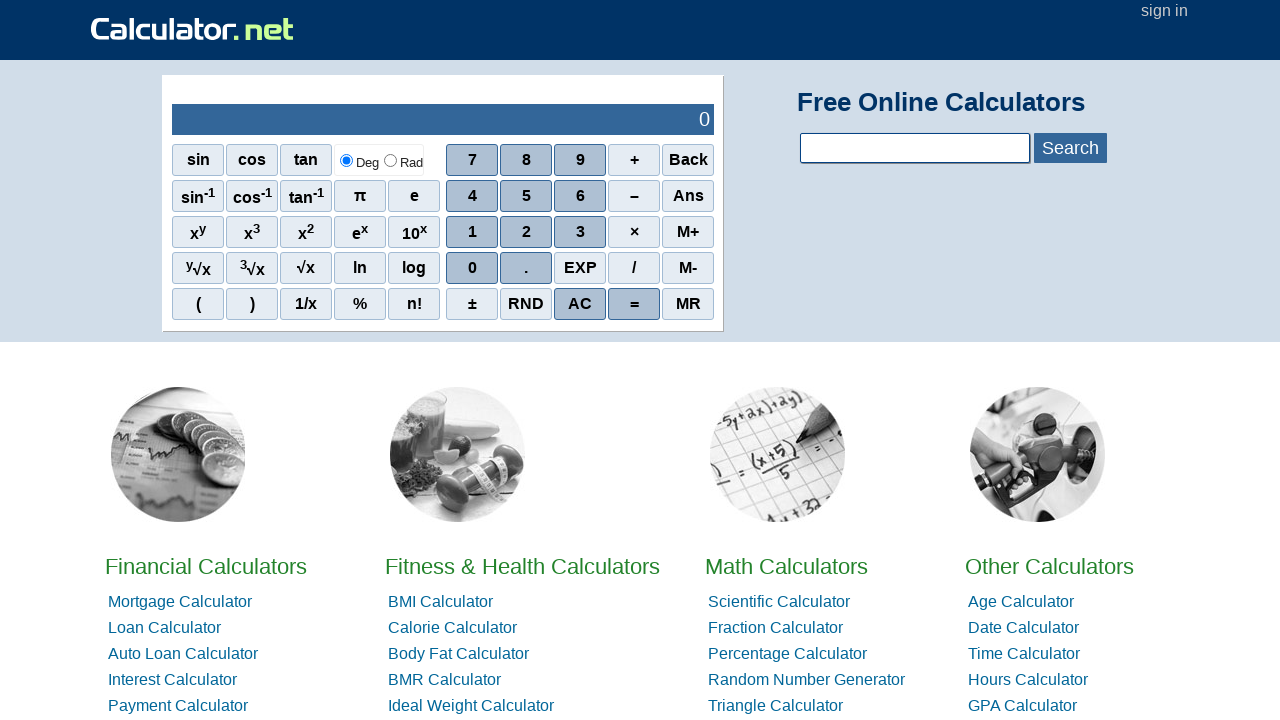